Tests that the complete all checkbox updates state when individual items are completed or cleared

Starting URL: https://demo.playwright.dev/todomvc

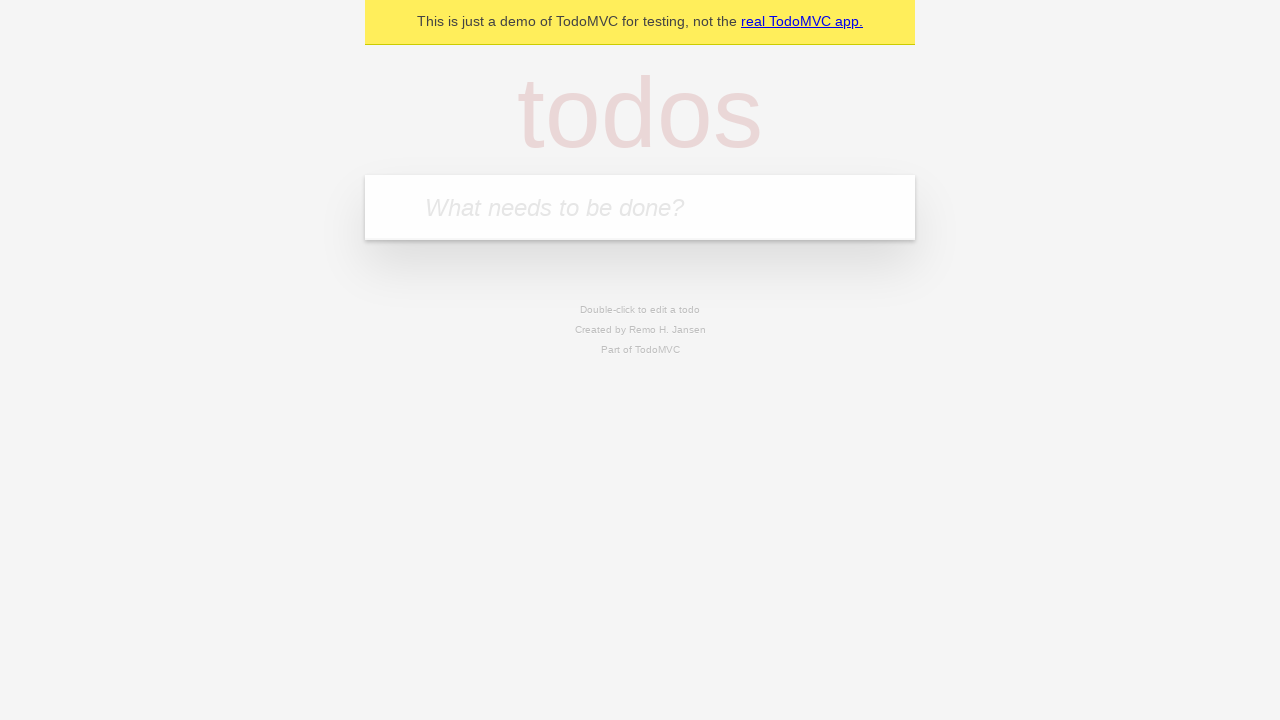

Filled new todo input with 'buy some cheese' on internal:attr=[placeholder="What needs to be done?"i]
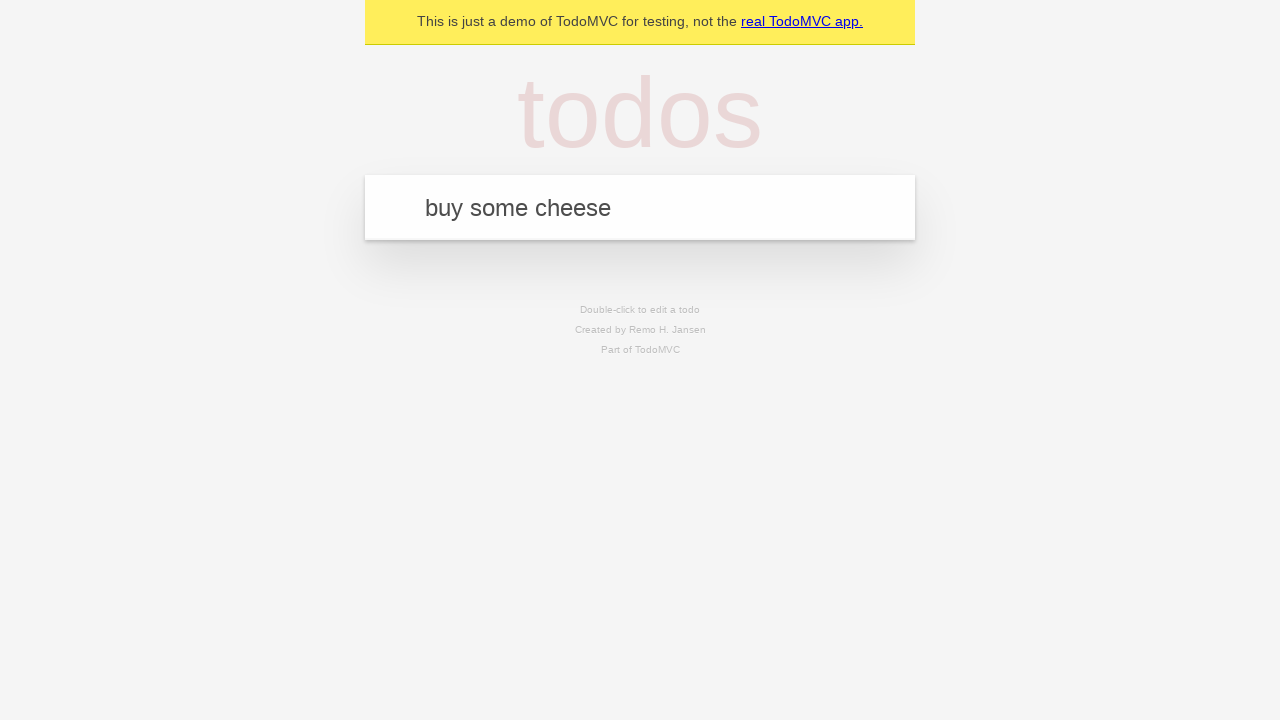

Pressed Enter to create first todo on internal:attr=[placeholder="What needs to be done?"i]
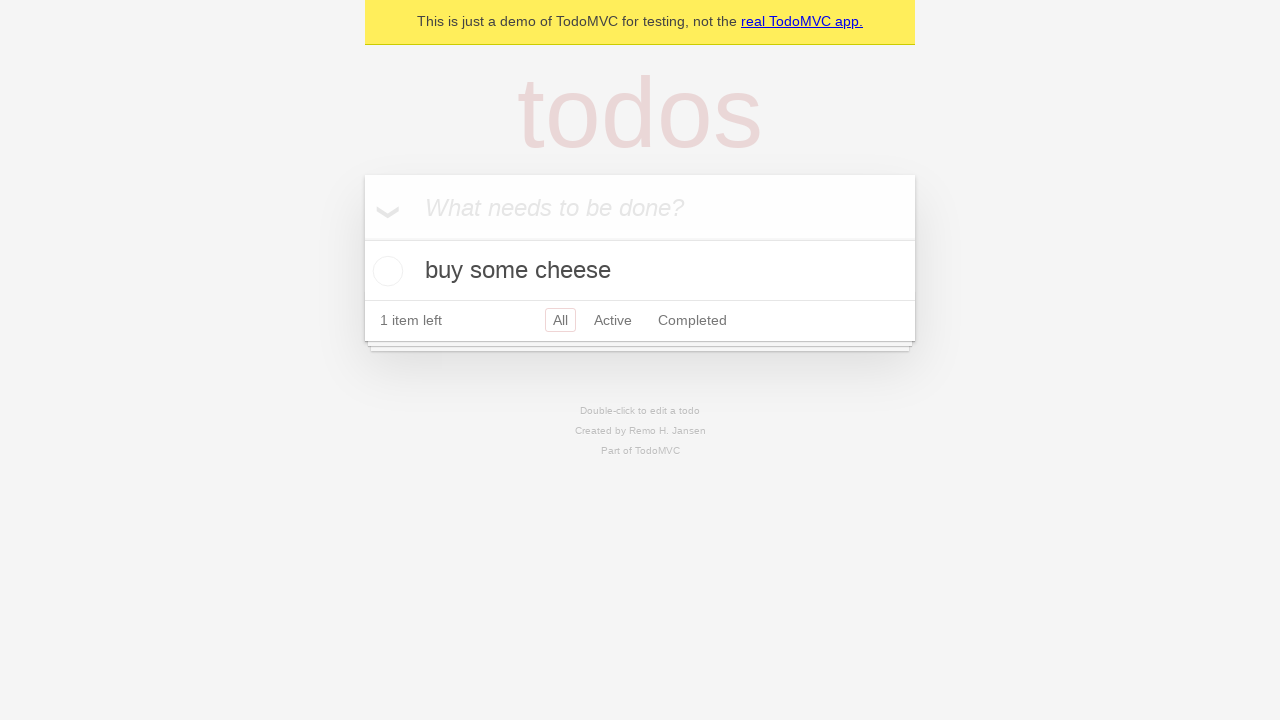

Filled new todo input with 'feed the cat' on internal:attr=[placeholder="What needs to be done?"i]
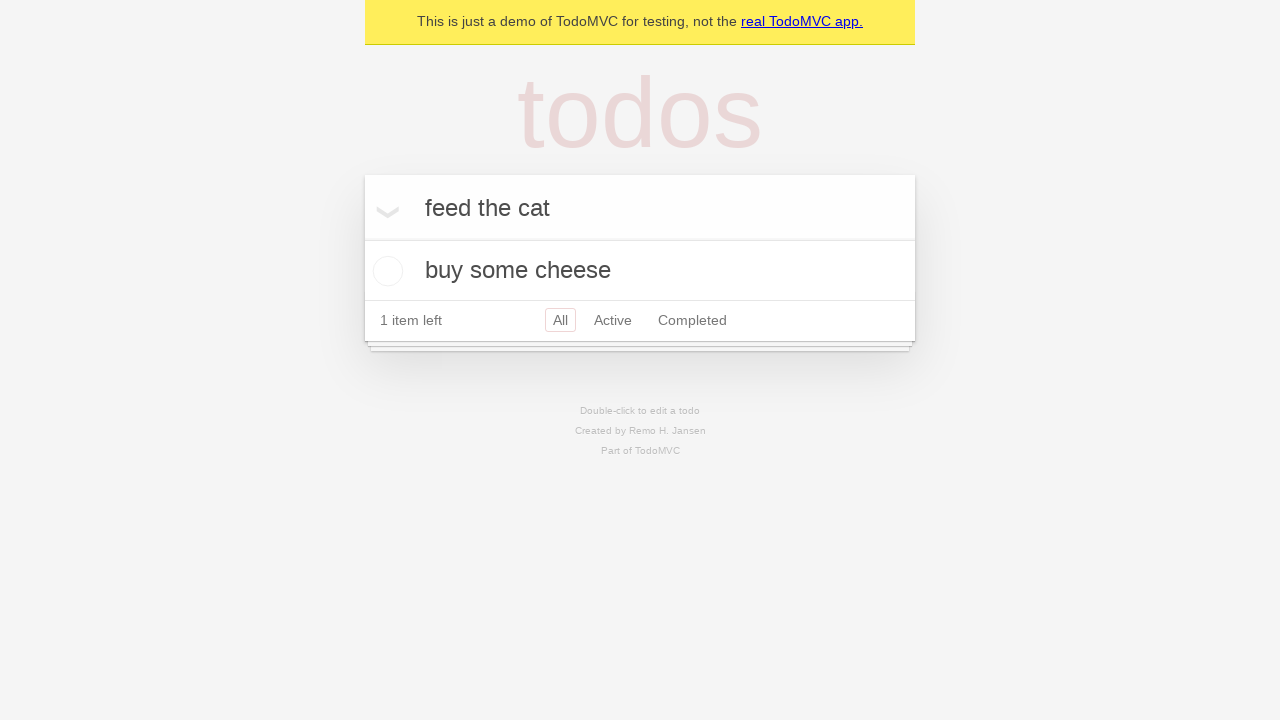

Pressed Enter to create second todo on internal:attr=[placeholder="What needs to be done?"i]
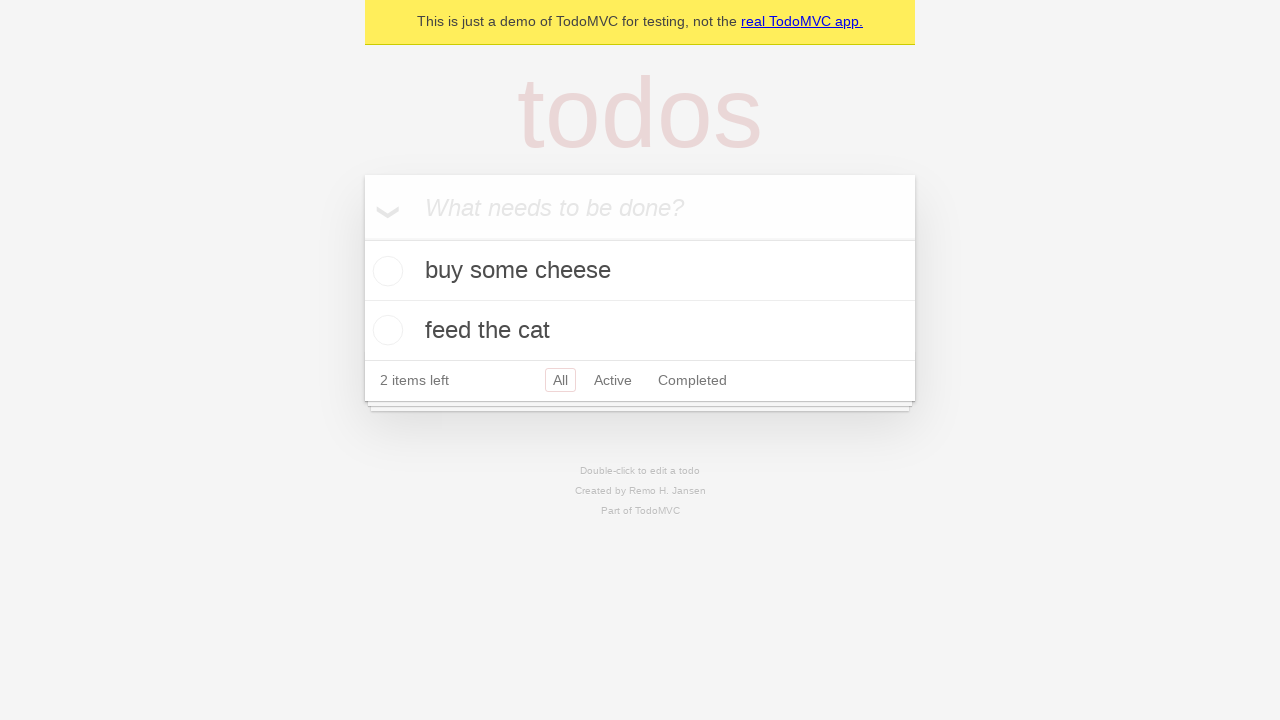

Filled new todo input with 'book a doctors appointment' on internal:attr=[placeholder="What needs to be done?"i]
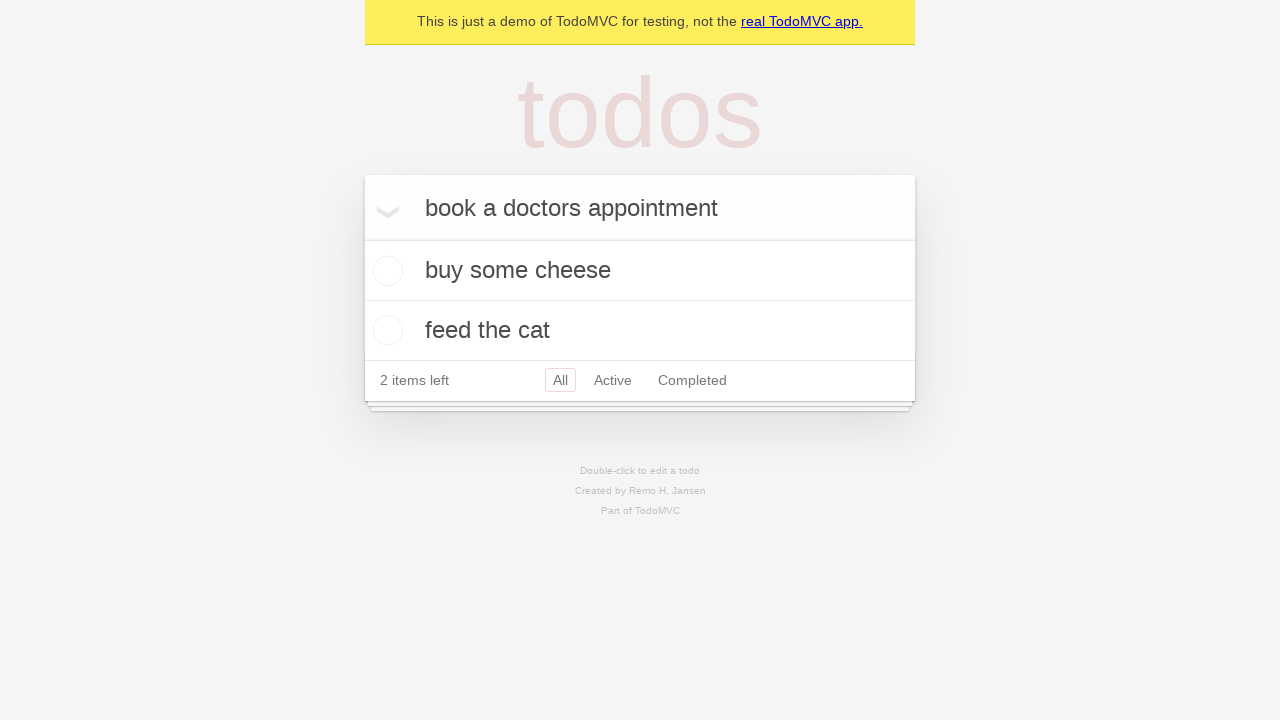

Pressed Enter to create third todo on internal:attr=[placeholder="What needs to be done?"i]
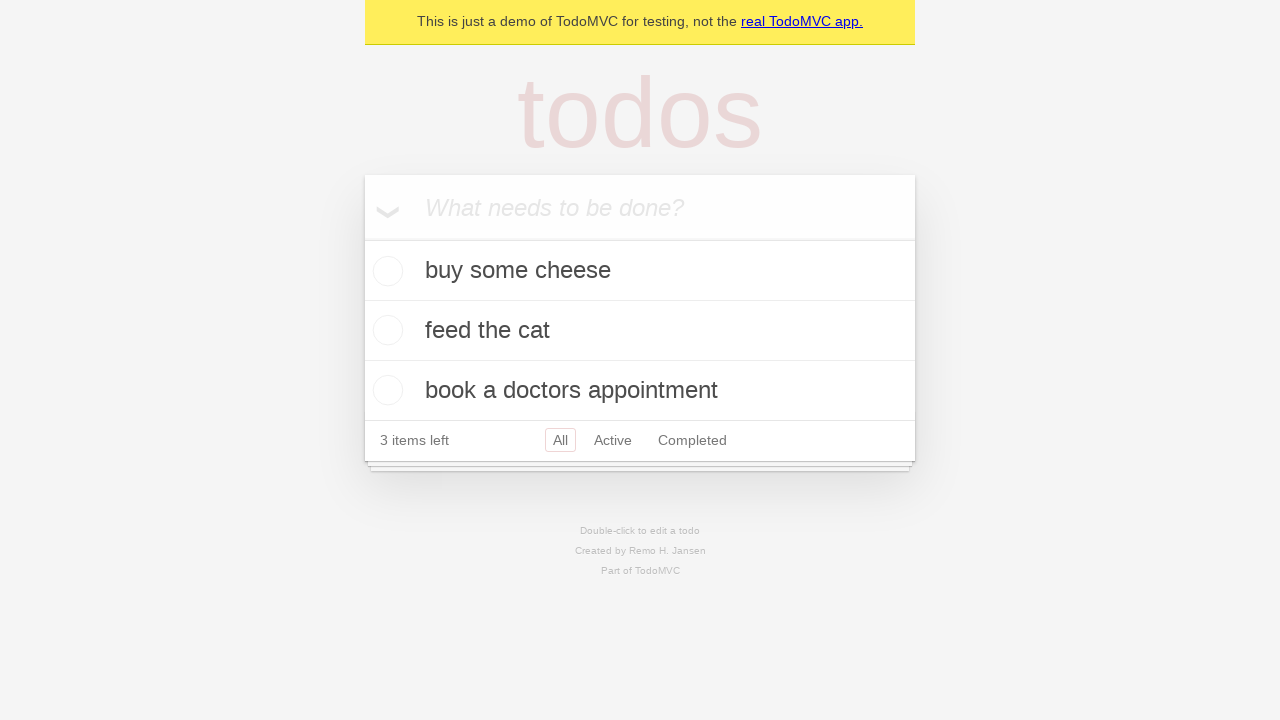

Checked the 'Mark all as complete' toggle at (362, 238) on internal:label="Mark all as complete"i
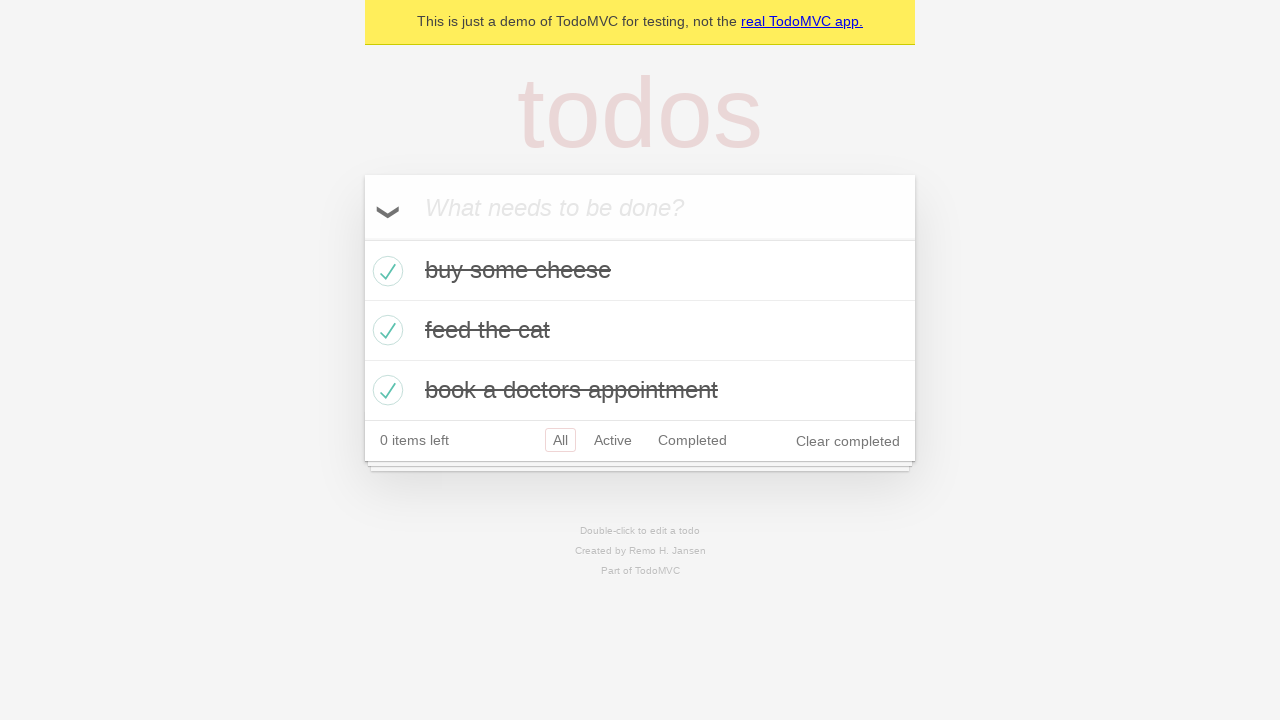

Unchecked the first todo item at (385, 271) on internal:testid=[data-testid="todo-item"s] >> nth=0 >> internal:role=checkbox
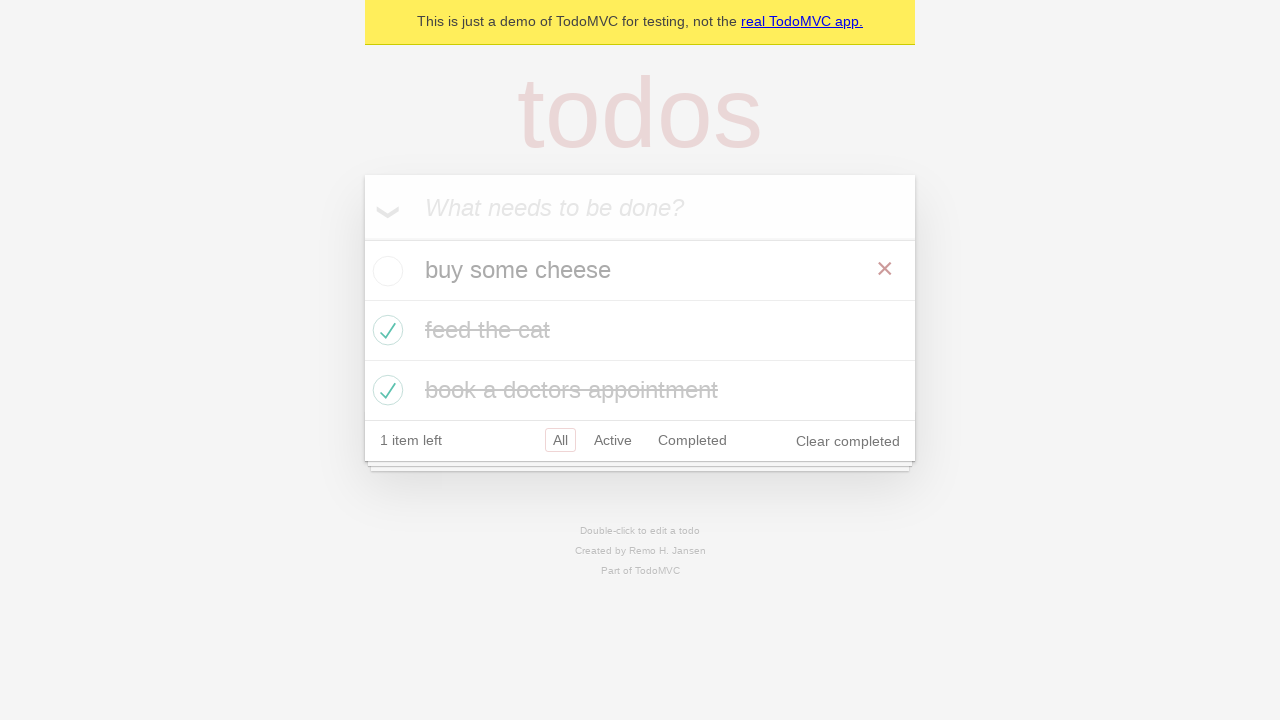

Checked the first todo item again at (385, 271) on internal:testid=[data-testid="todo-item"s] >> nth=0 >> internal:role=checkbox
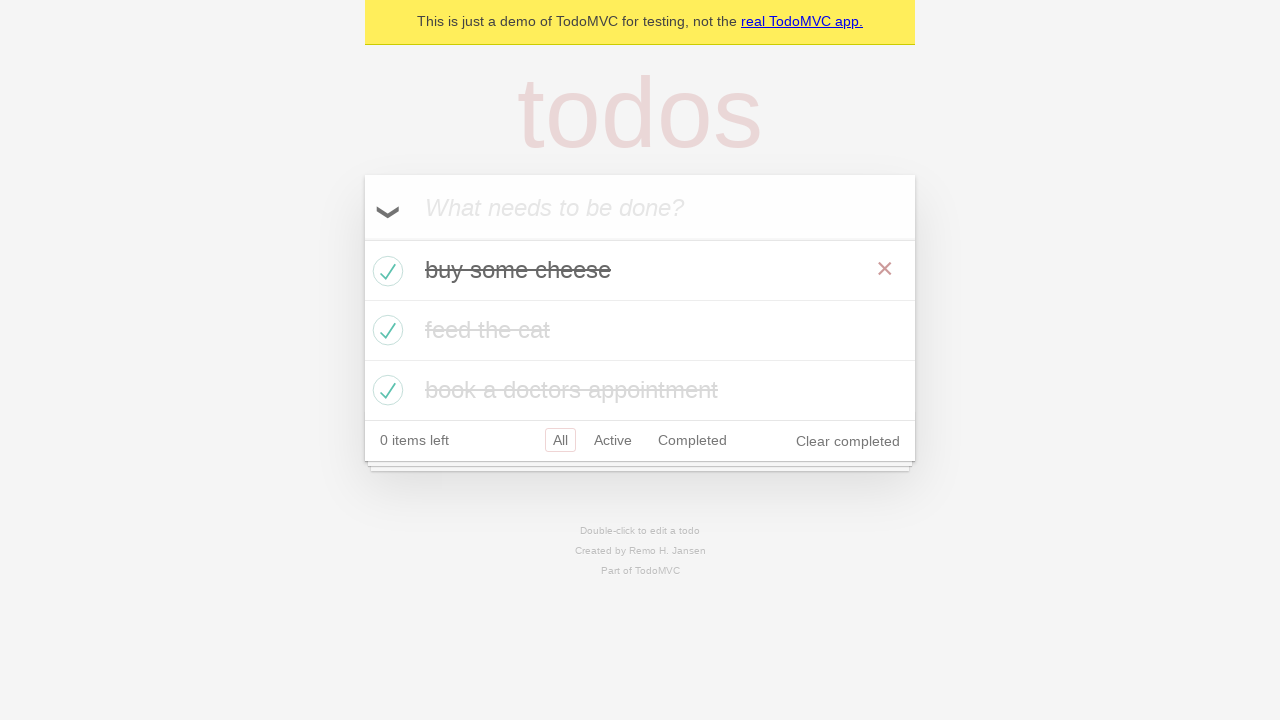

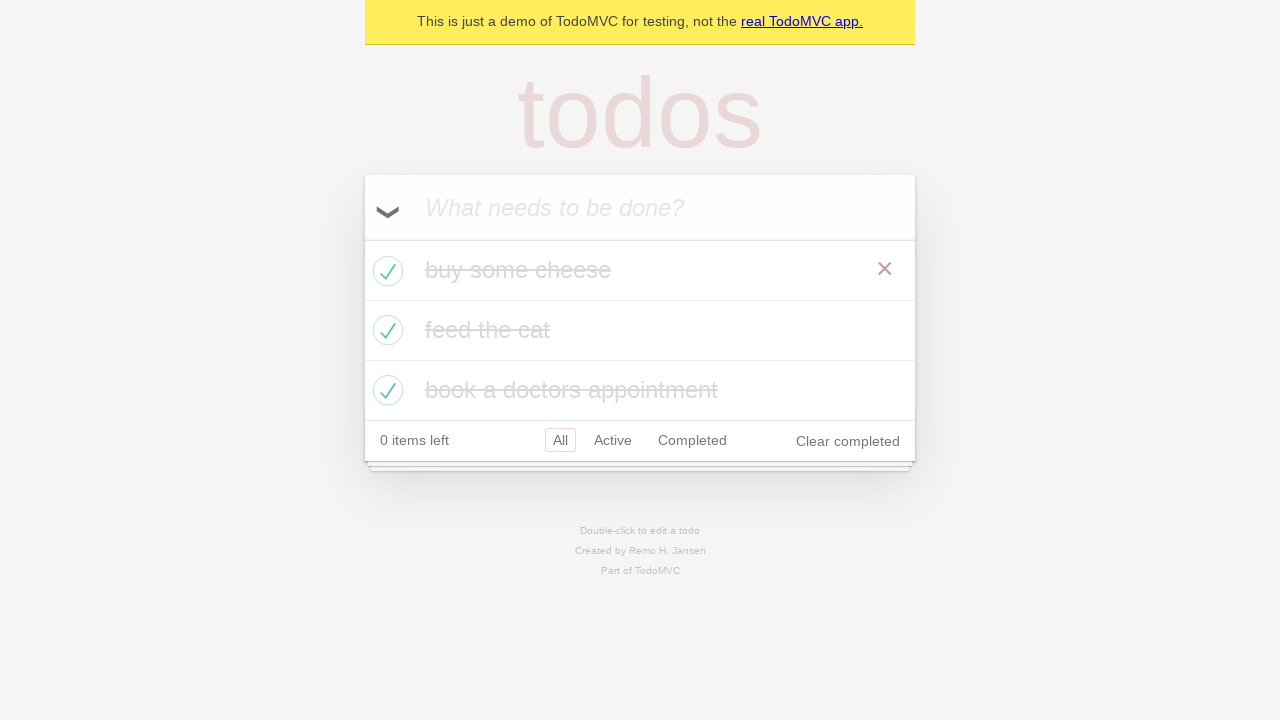